Tests window handle functionality by clicking a link that opens a new window and verifying the new window's title

Starting URL: https://the-internet.herokuapp.com/windows

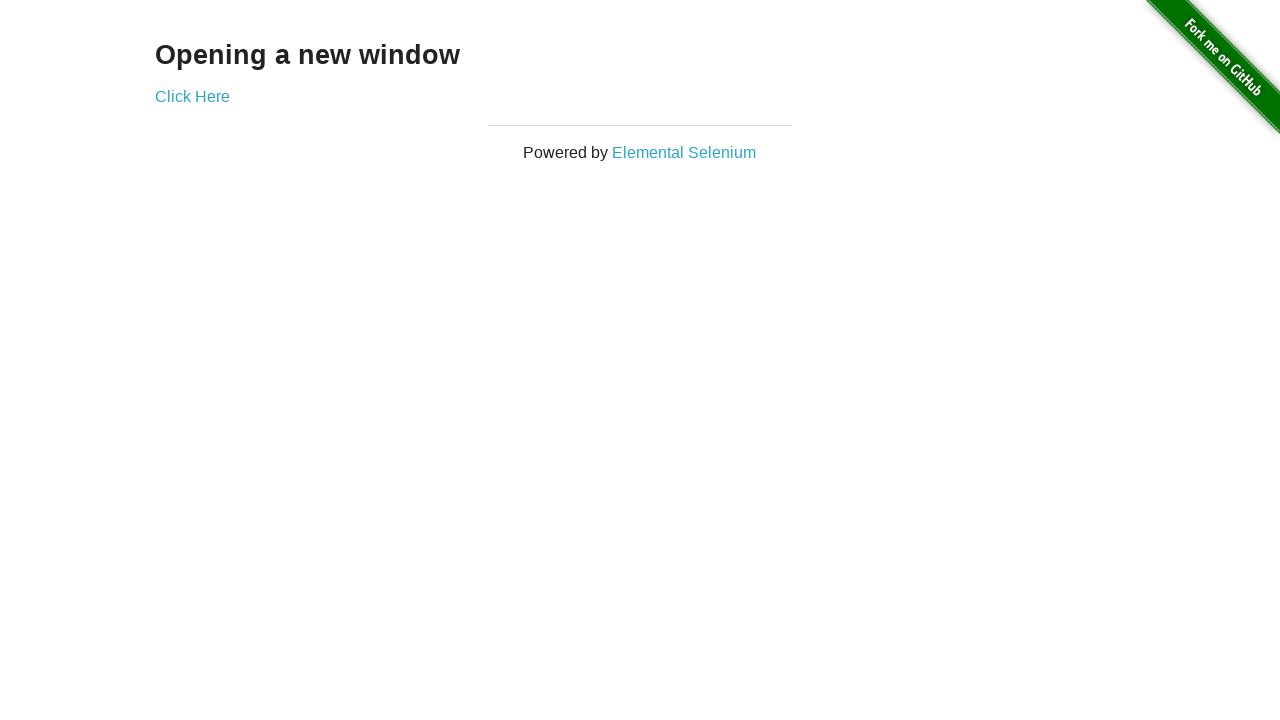

Clicked 'Click Here' link to open new window at (192, 96) on text='Click Here'
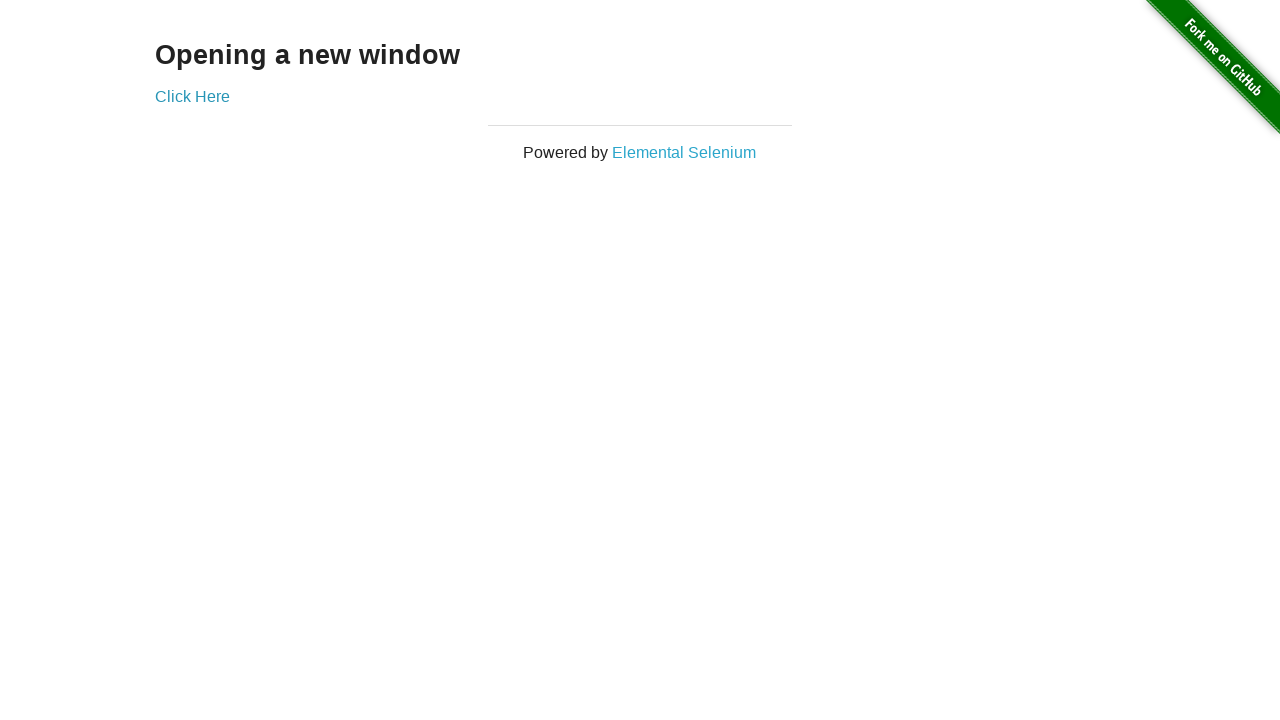

New window popup captured
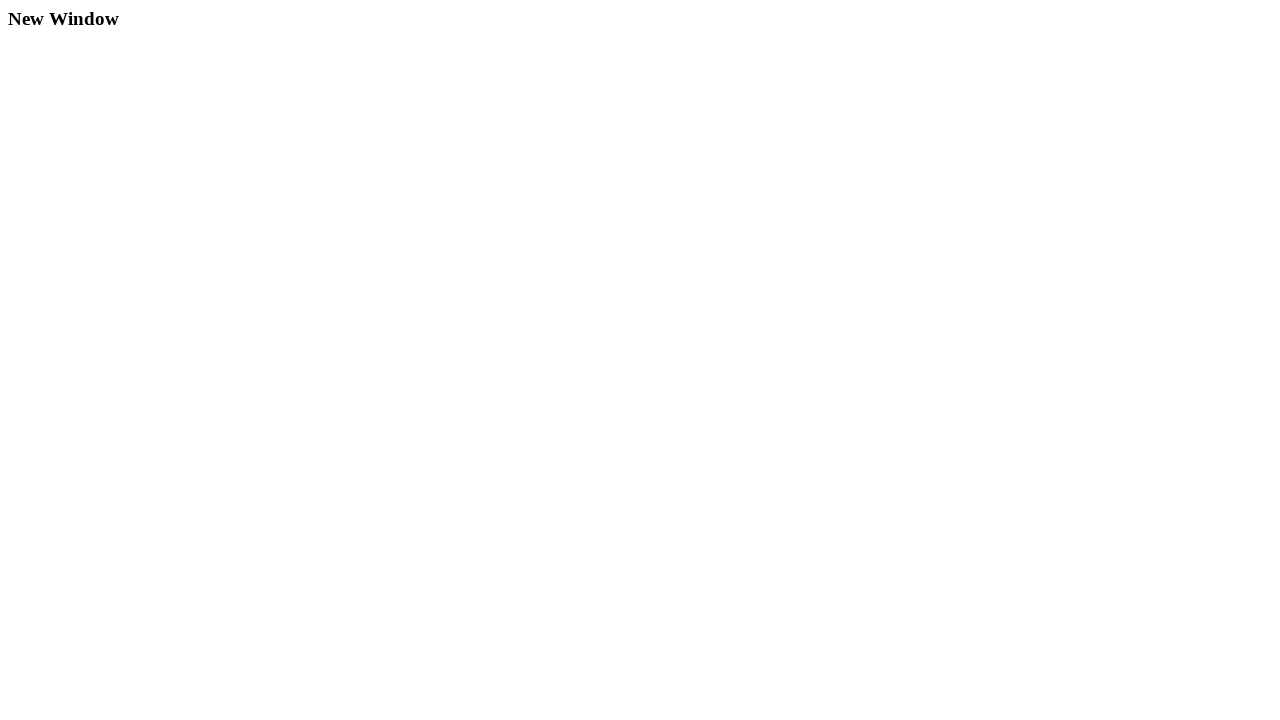

New window page loaded
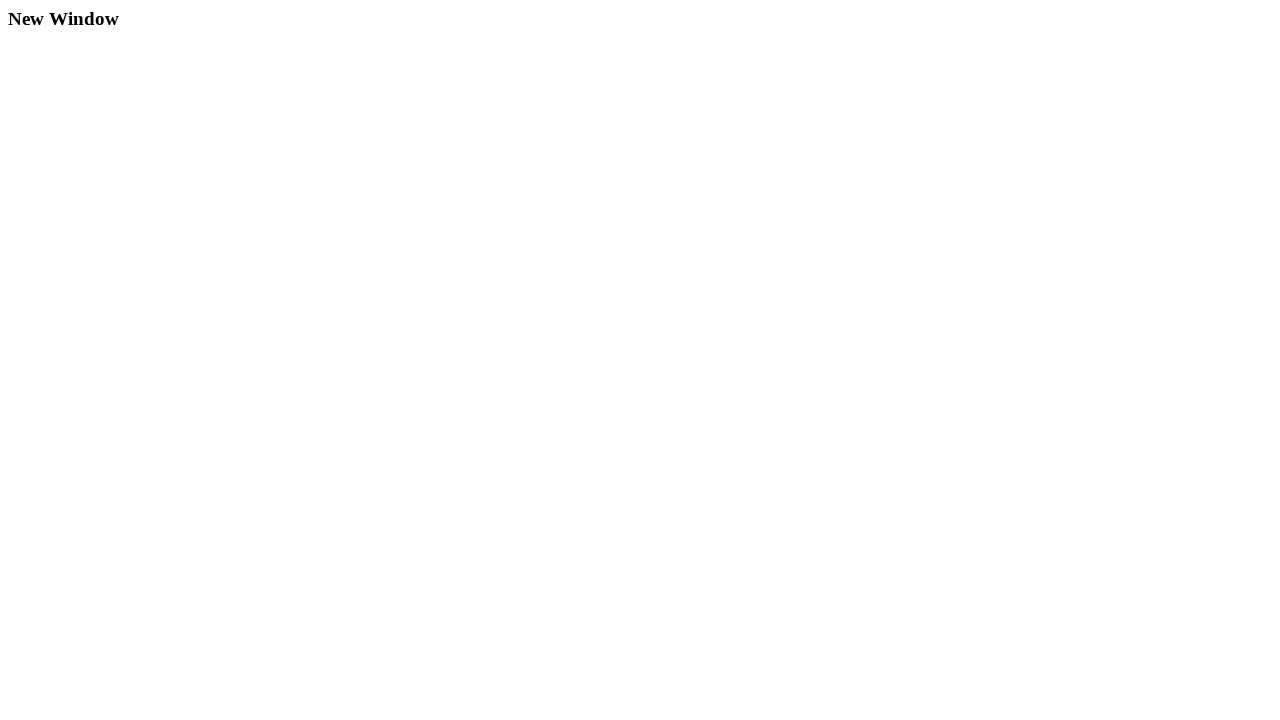

Verified new window title is 'New Window'
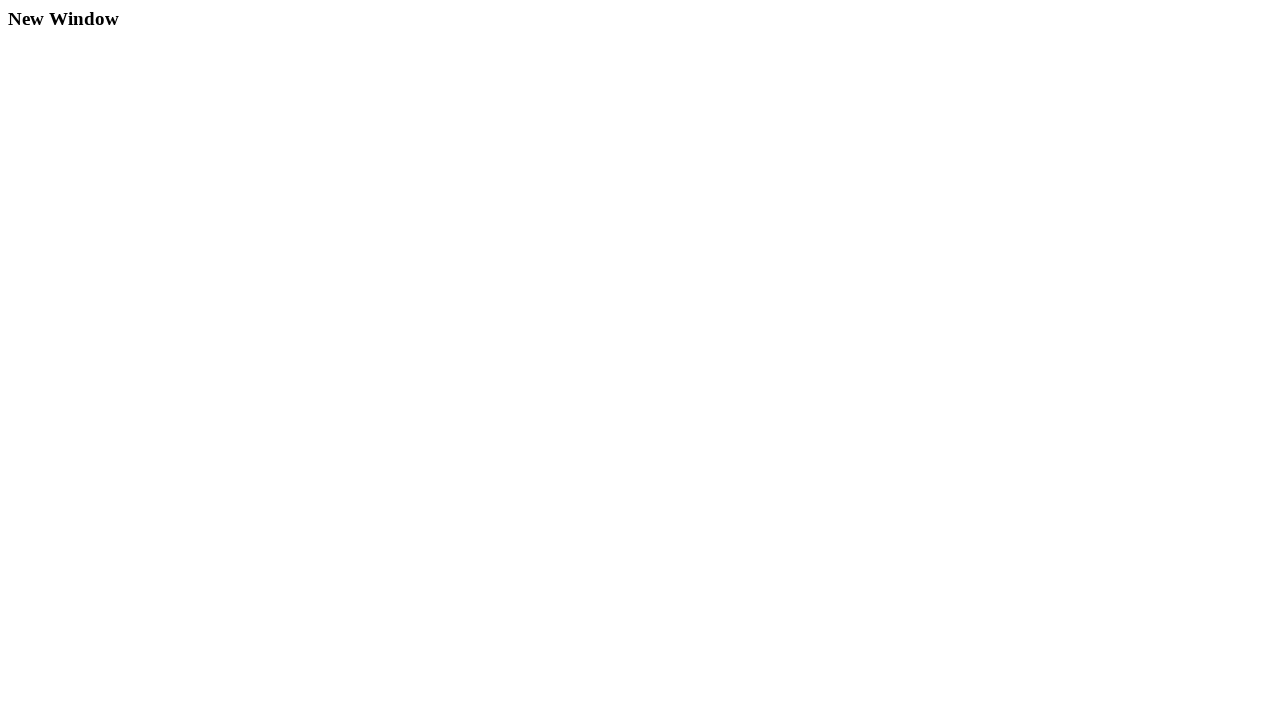

Closed new window
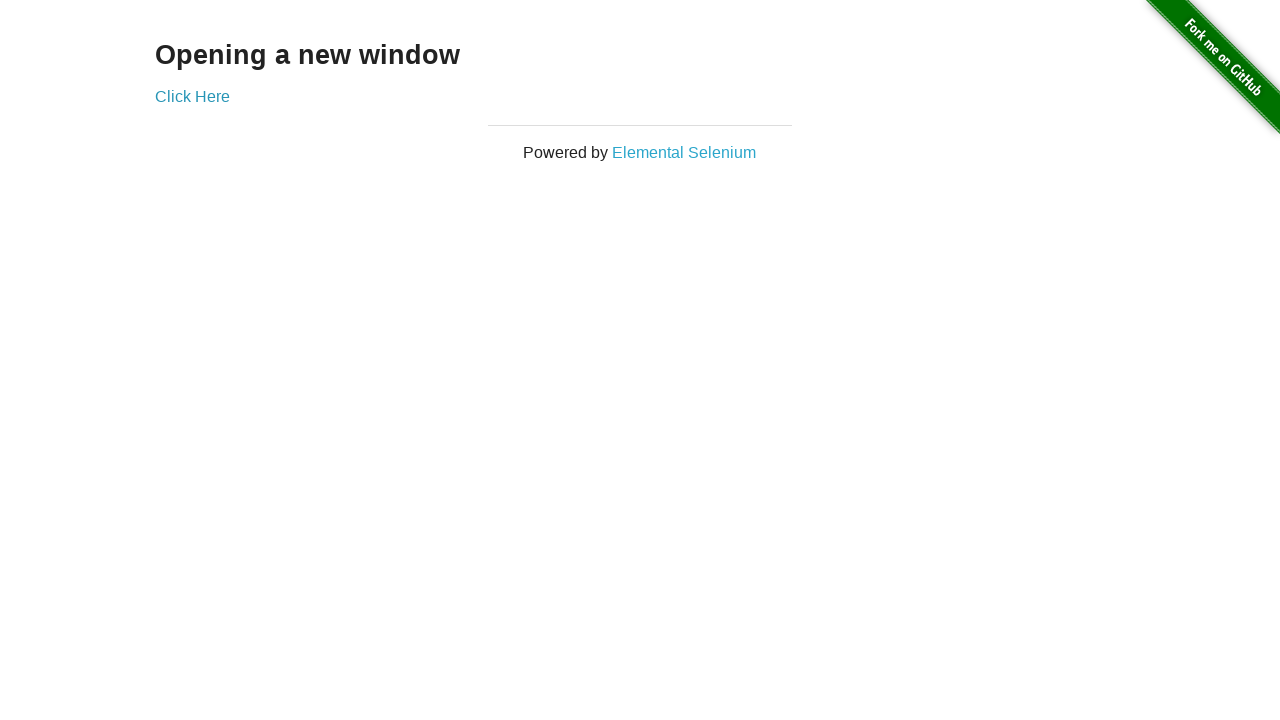

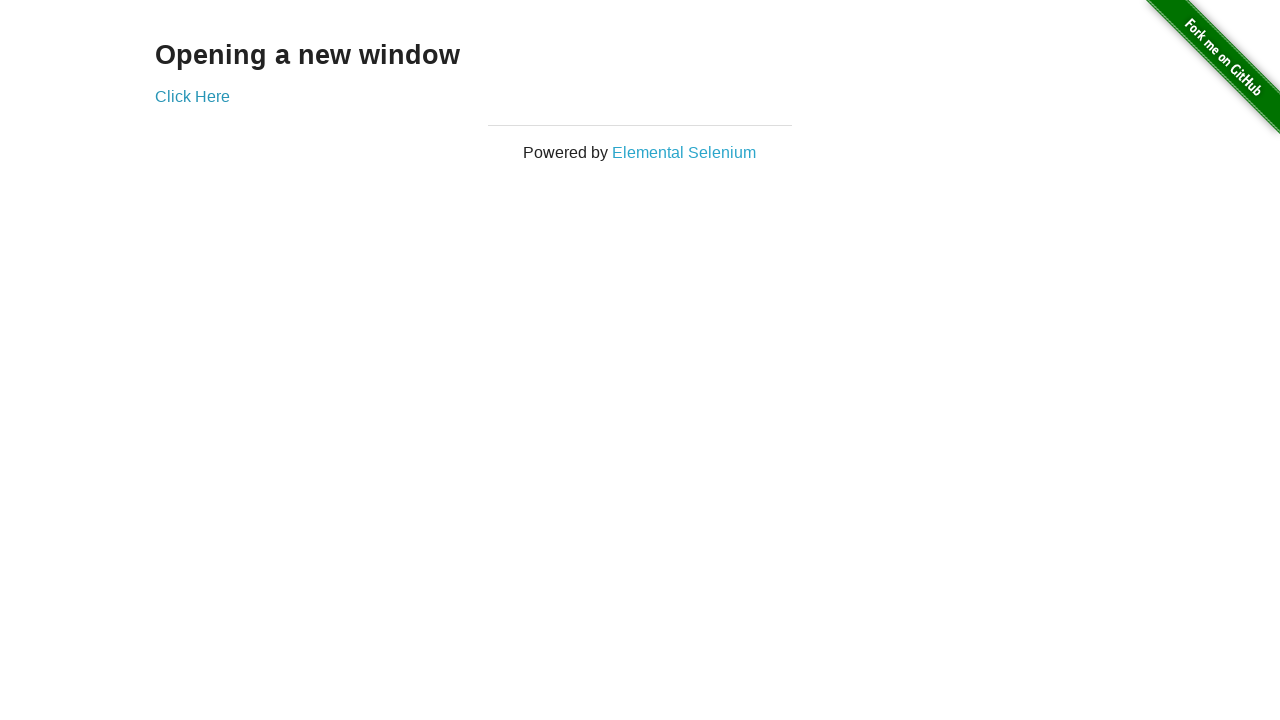